Tests dropdown selection functionality by selecting options from dropdown menus using different selection methods (by visible text, by value, and by index)

Starting URL: https://www.hyrtutorials.com/p/html-dropdown-elements-practice.html

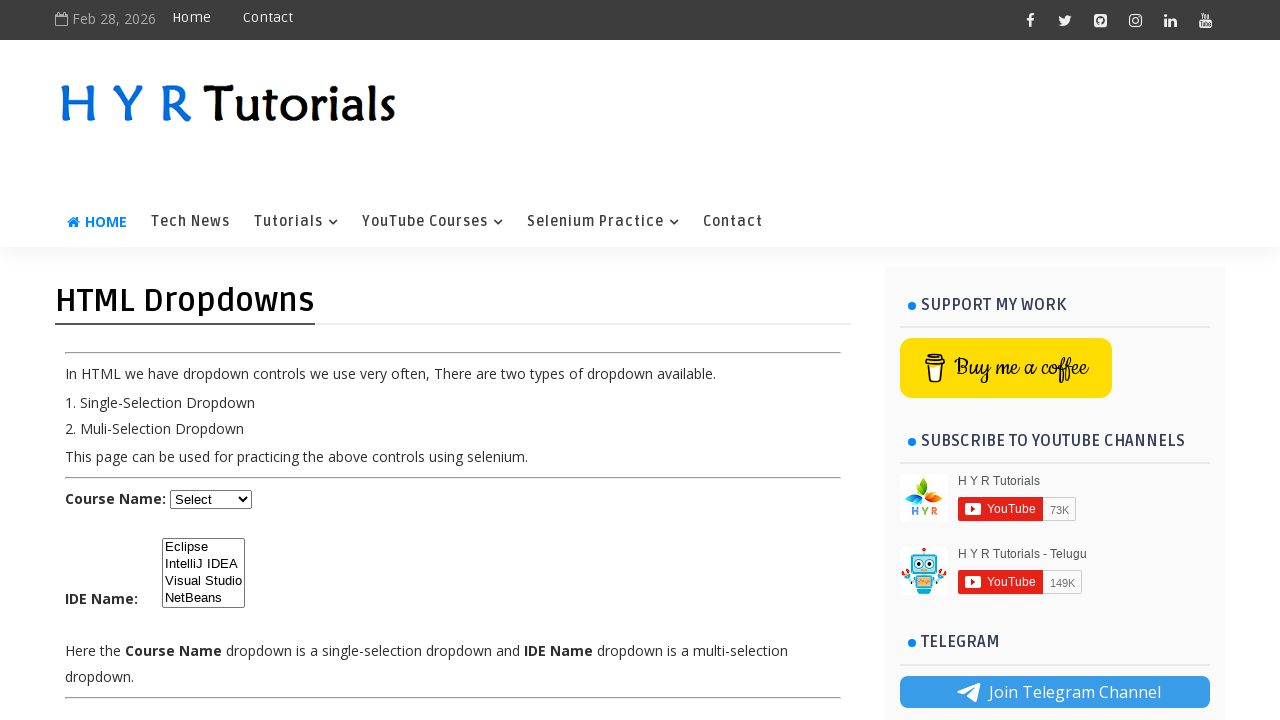

Selected 'Java' from course dropdown by visible text on #course
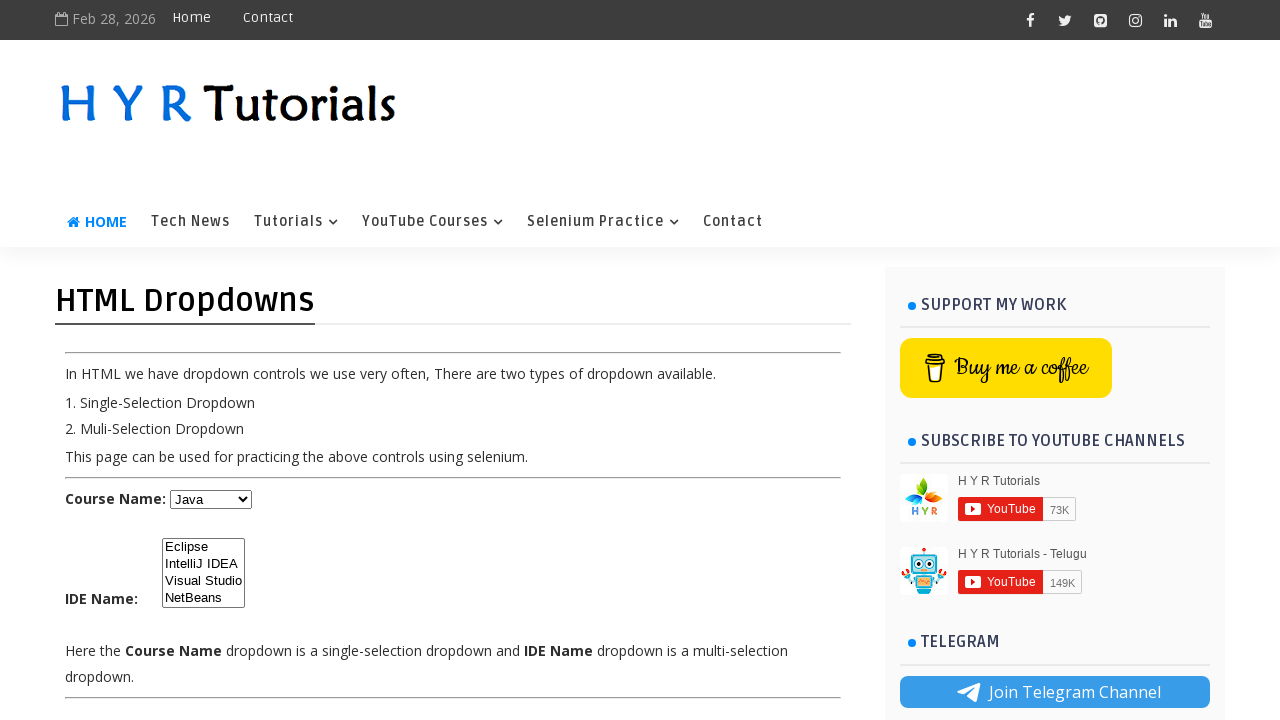

Selected '.NET' from course dropdown by value on #course
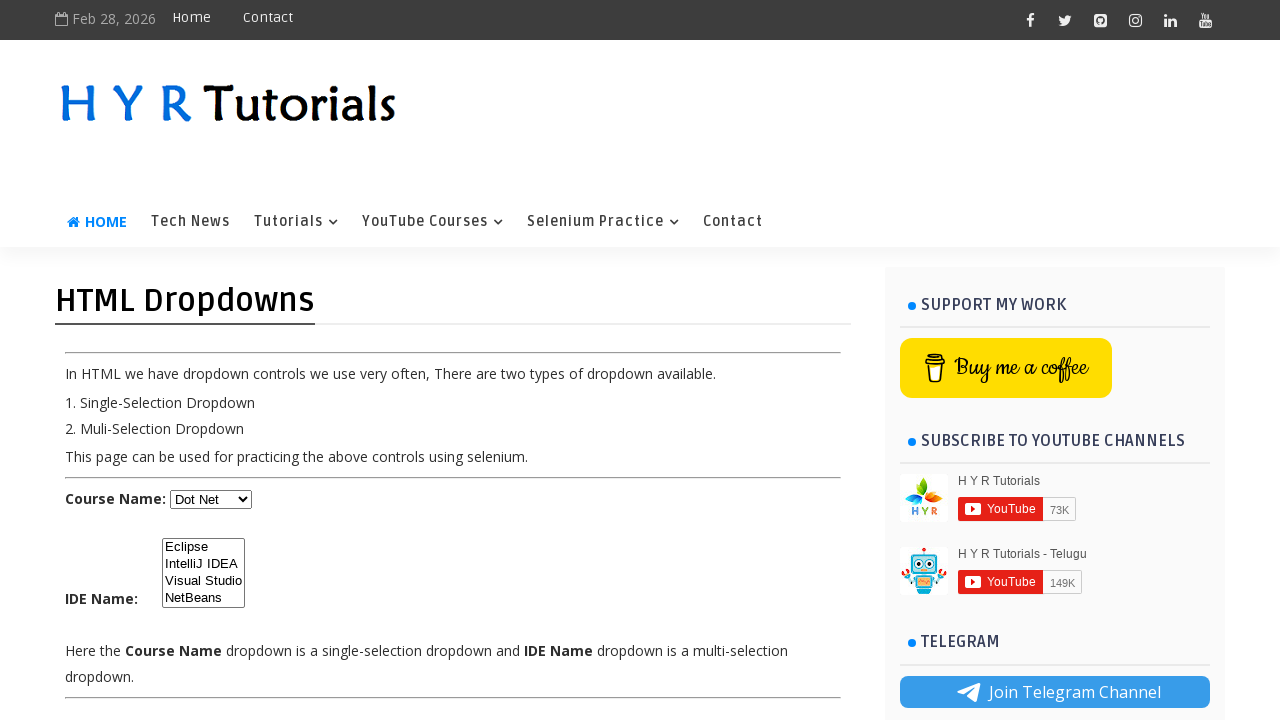

Selected 5th option (index 4) from course dropdown on #course
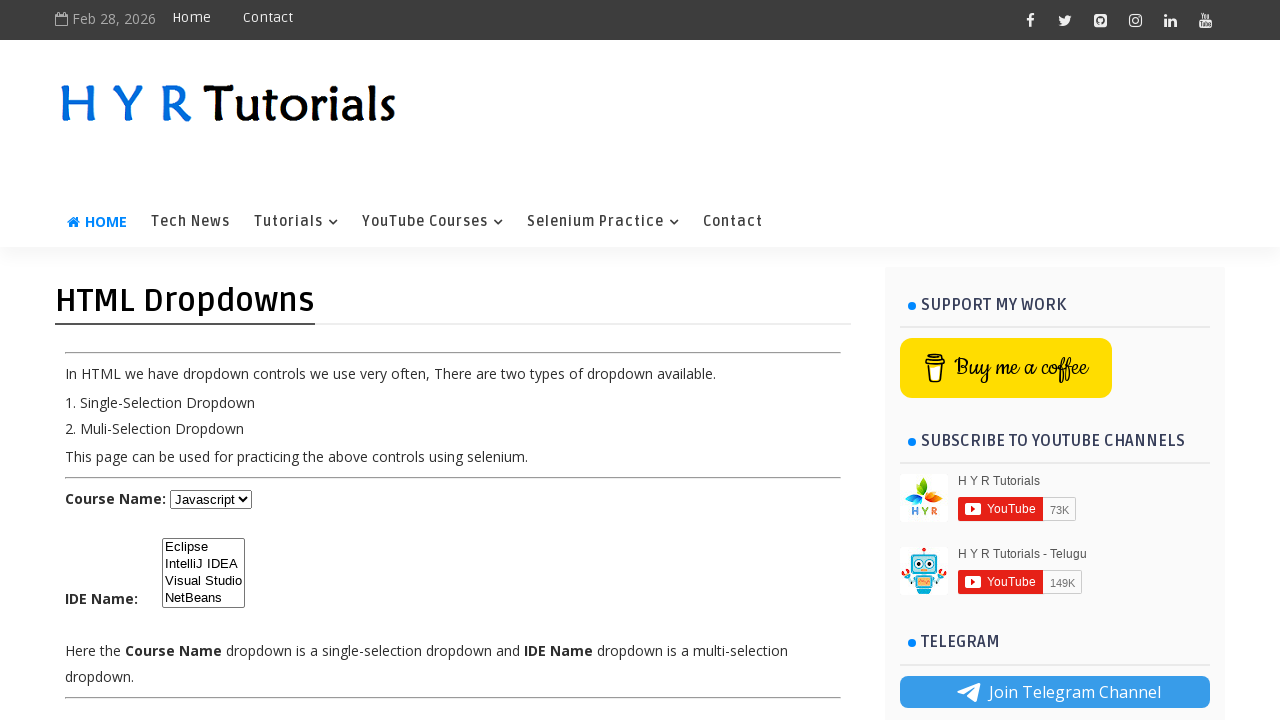

IDE dropdown is now visible
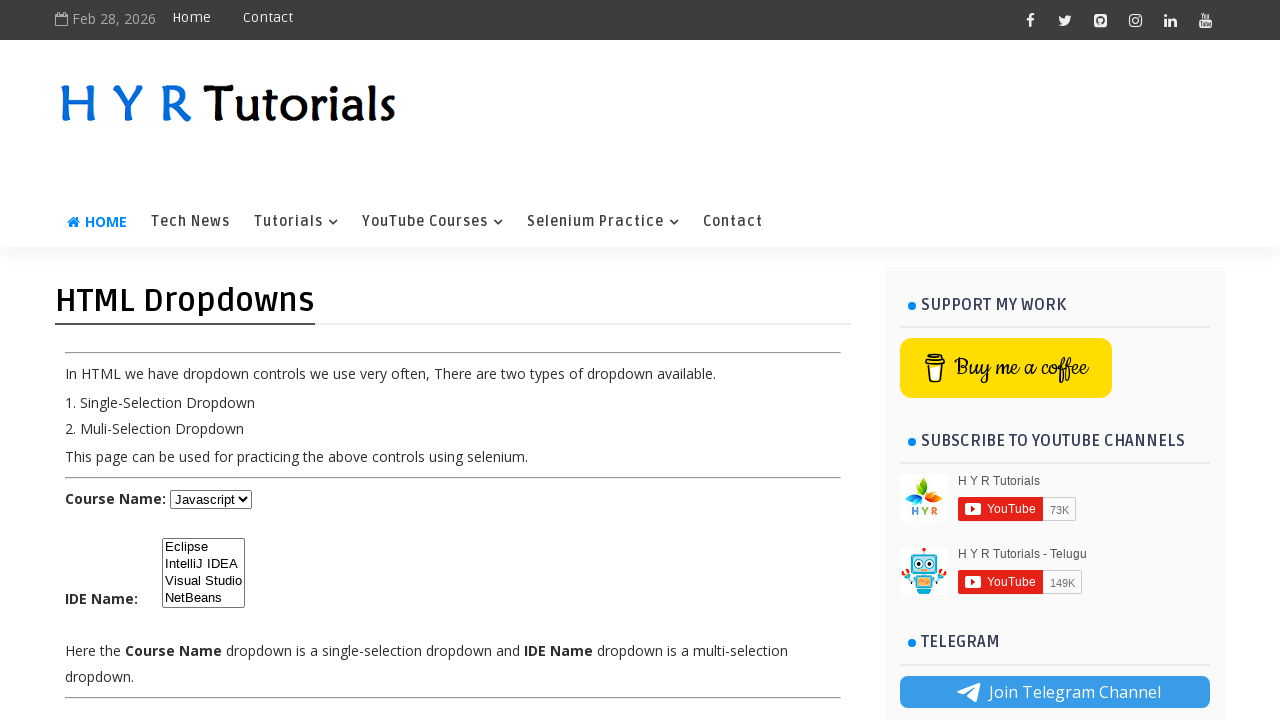

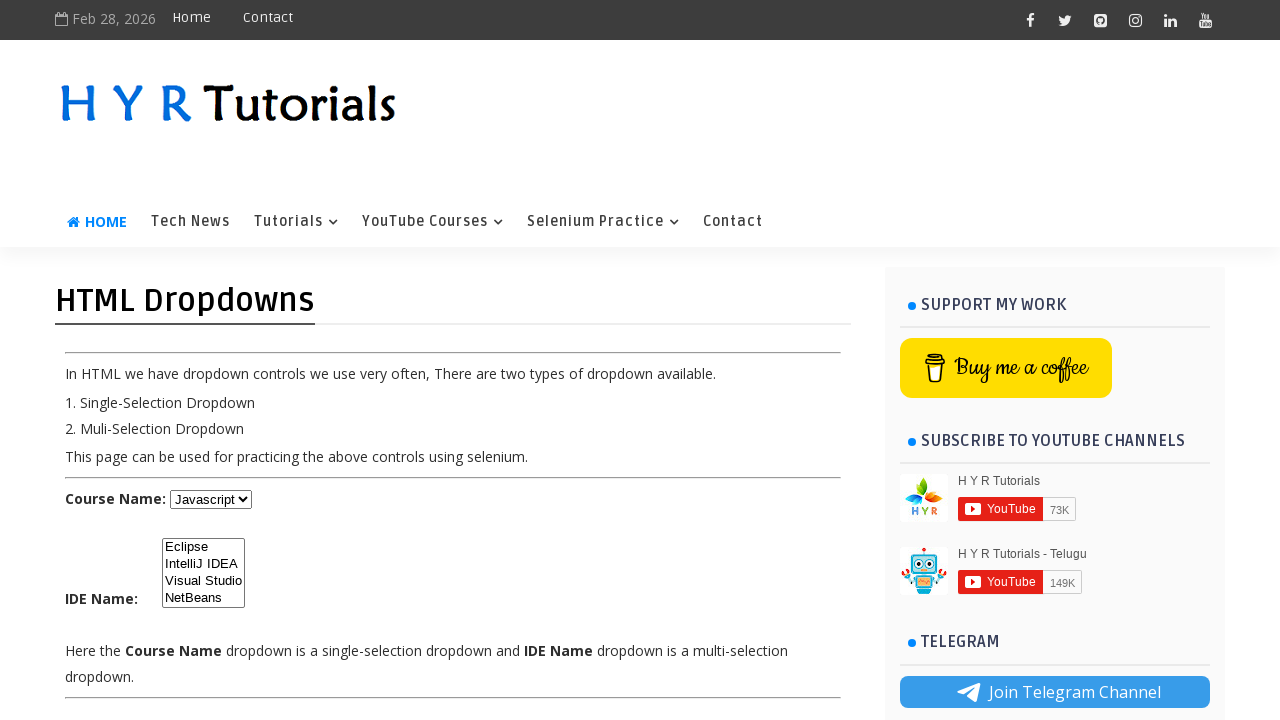